Tests a flight booking form by selecting origin/destination cities, departure date, passenger count, senior citizen checkbox, currency, and submitting the search

Starting URL: https://rahulshettyacademy.com/dropdownsPractise/

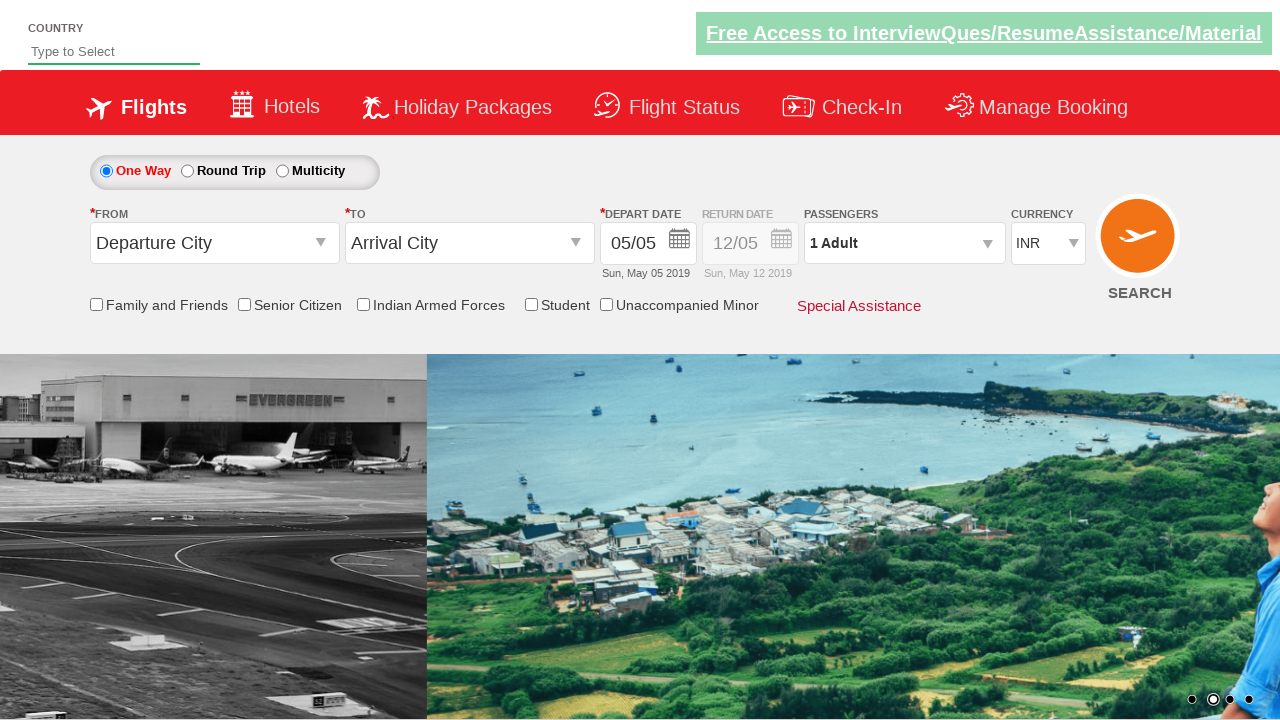

Clicked on 'From' dropdown to select origin city at (214, 243) on #ctl00_mainContent_ddl_originStation1_CTXT
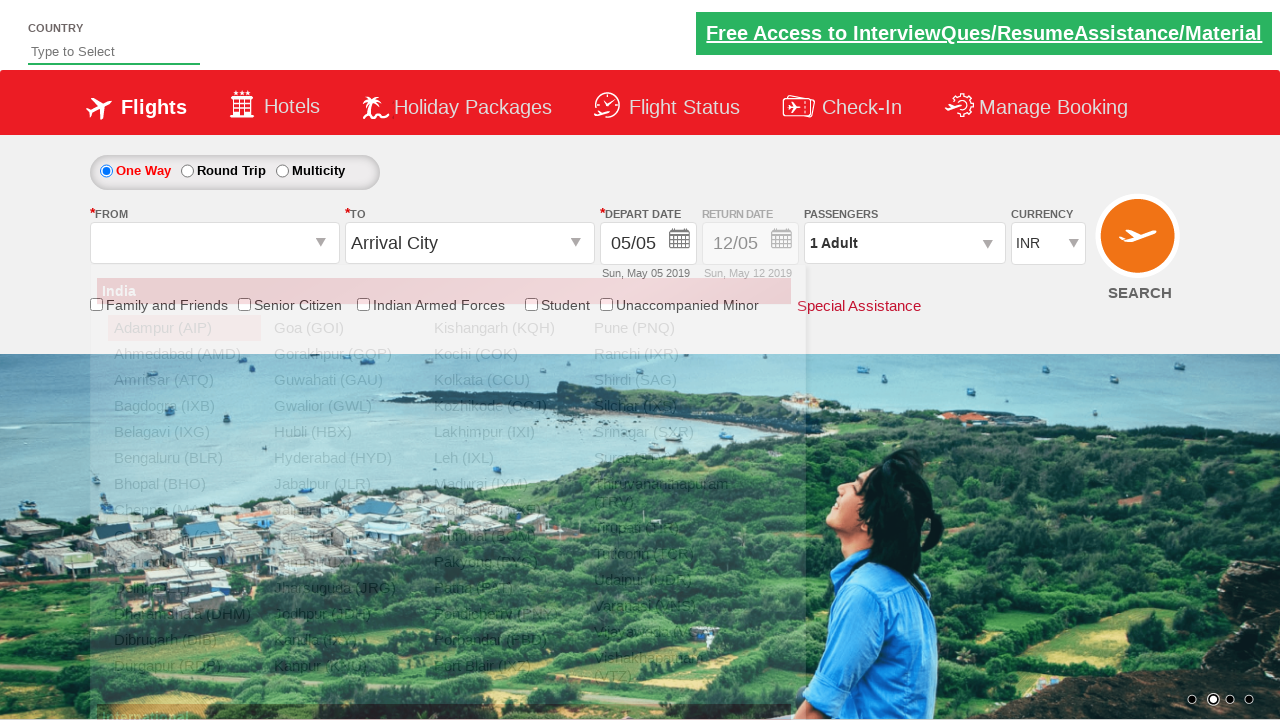

Selected Bangalore (BLR) as origin city at (184, 458) on xpath=//a[@value='BLR']
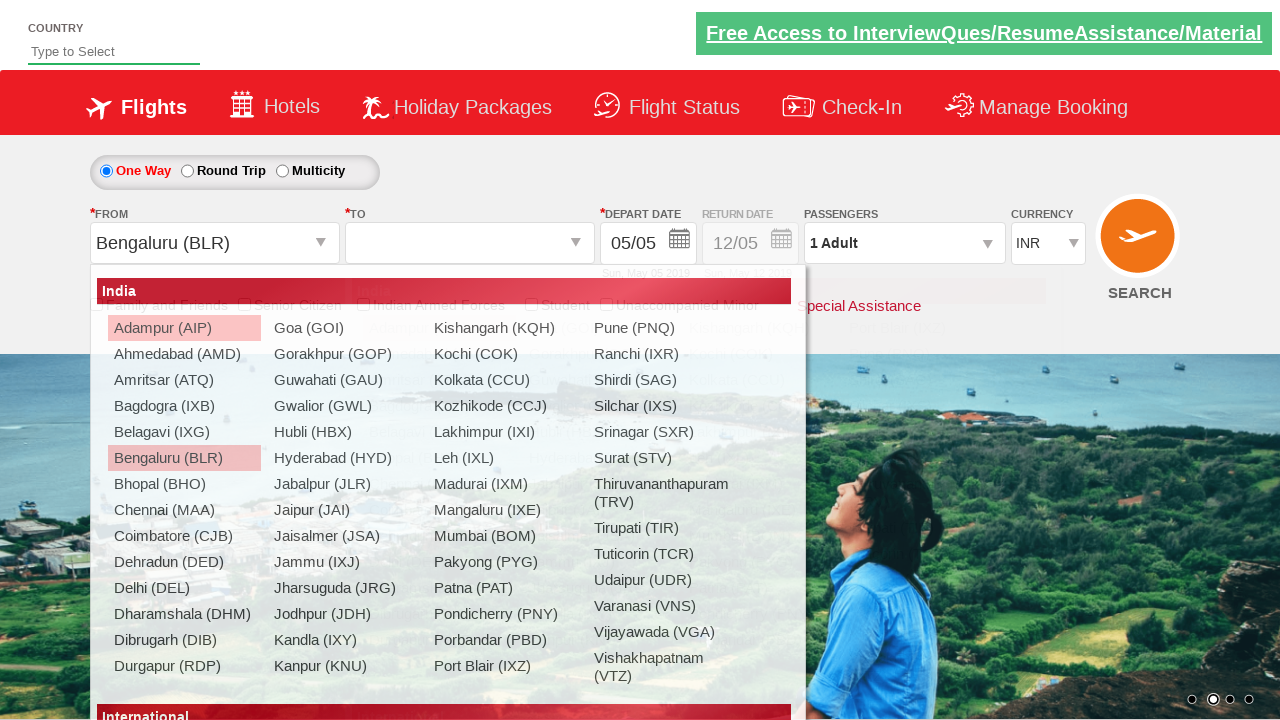

Selected Chennai (MAA) as destination city at (439, 484) on (//a[@value='MAA'])[2]
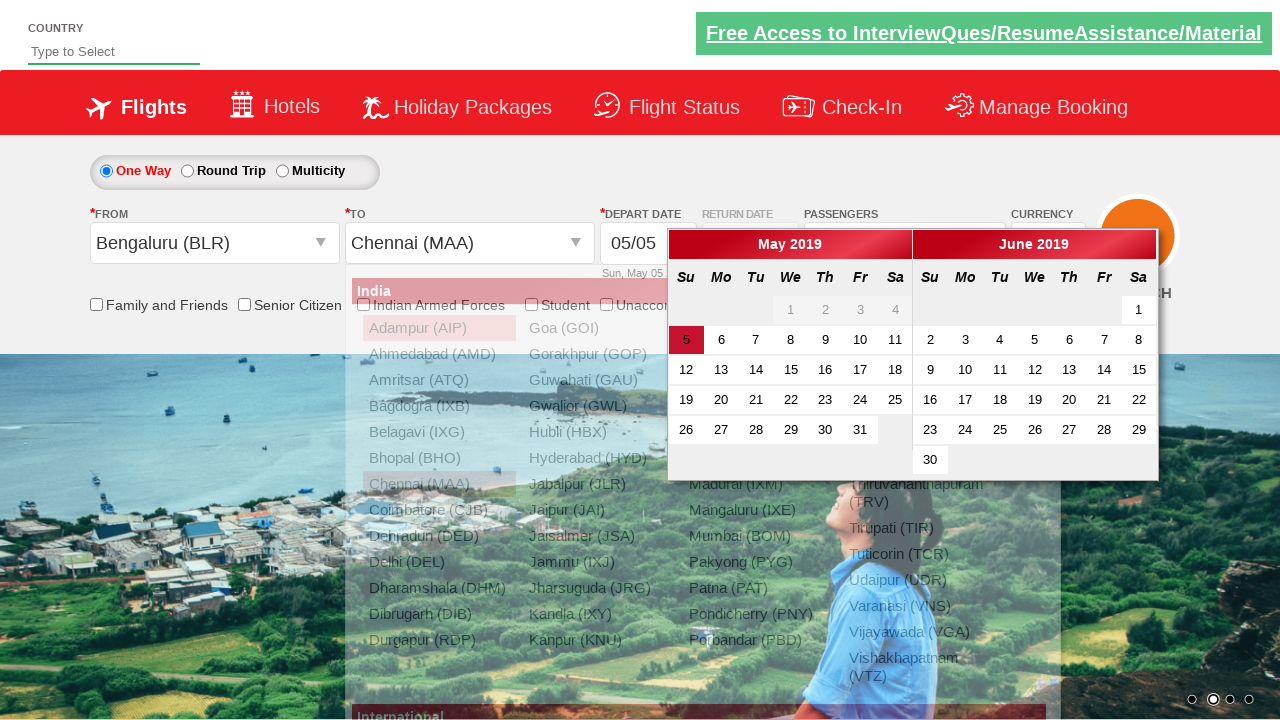

Clicked on departure date field at (648, 244) on #ctl00_mainContent_view_date1
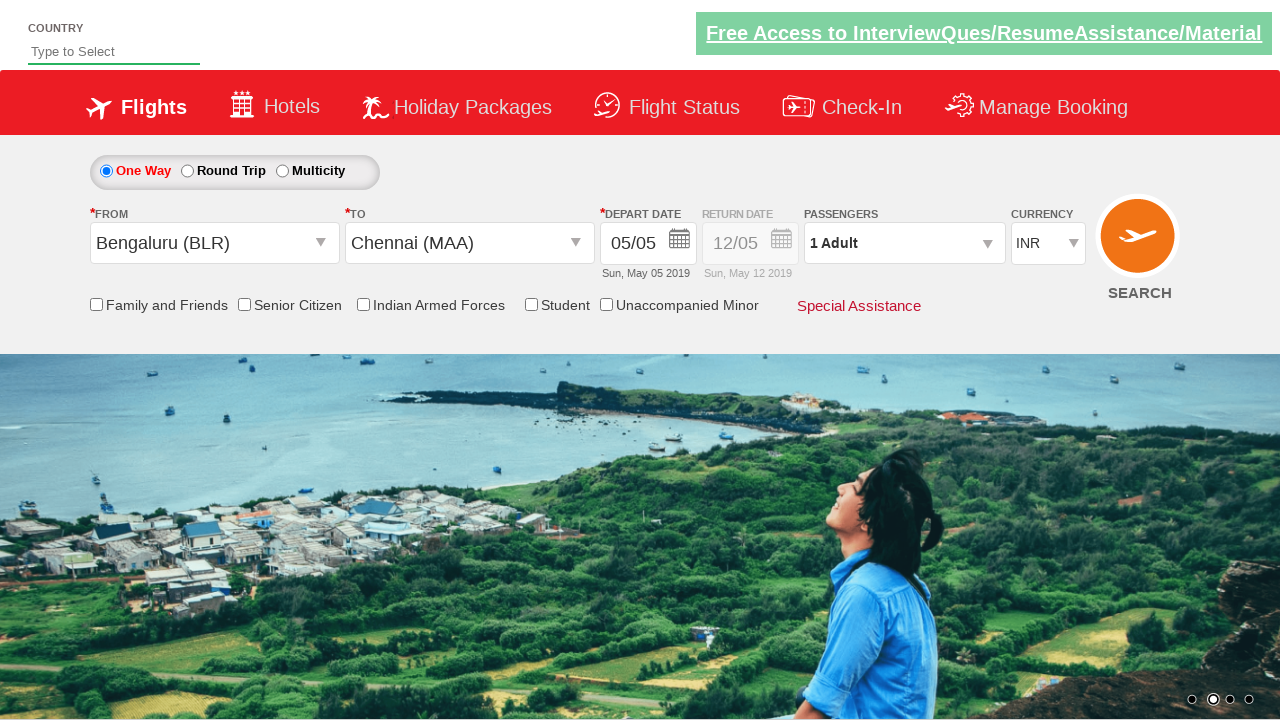

Selected departure date from calendar at (686, 340) on xpath=//a[@class='ui-state-default ui-state-active']
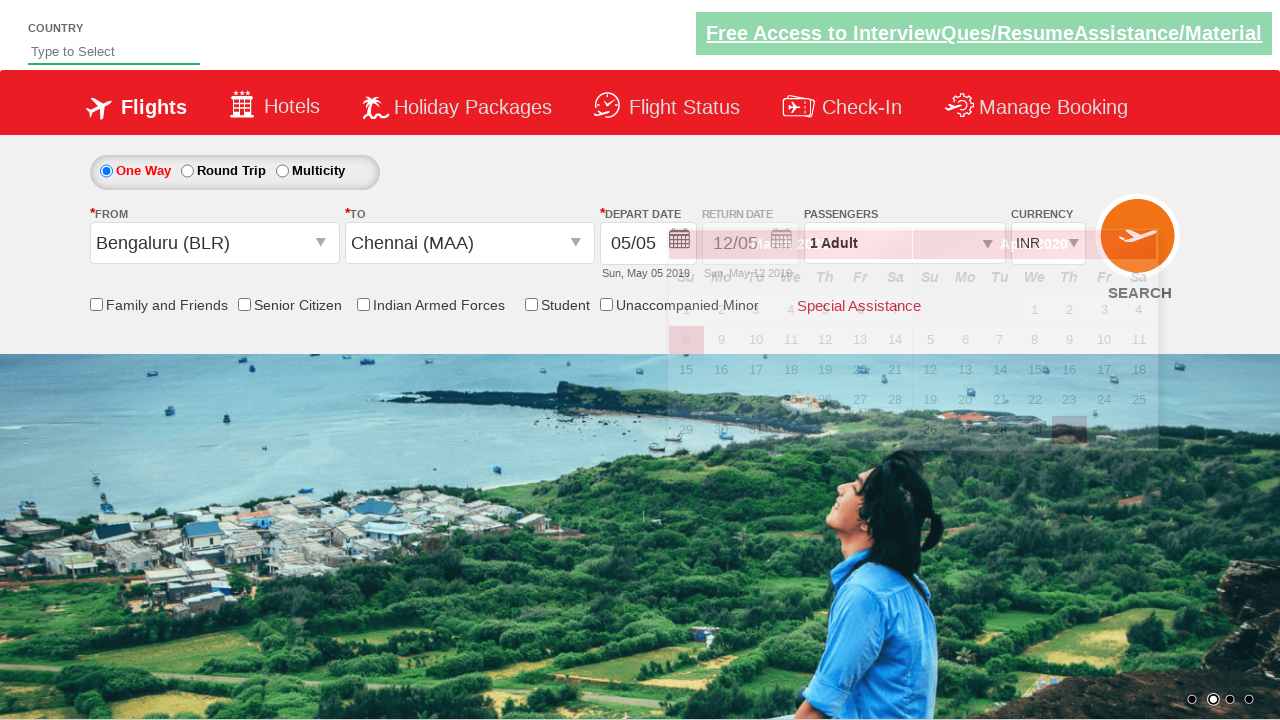

Opened passenger information dropdown at (904, 243) on #divpaxinfo
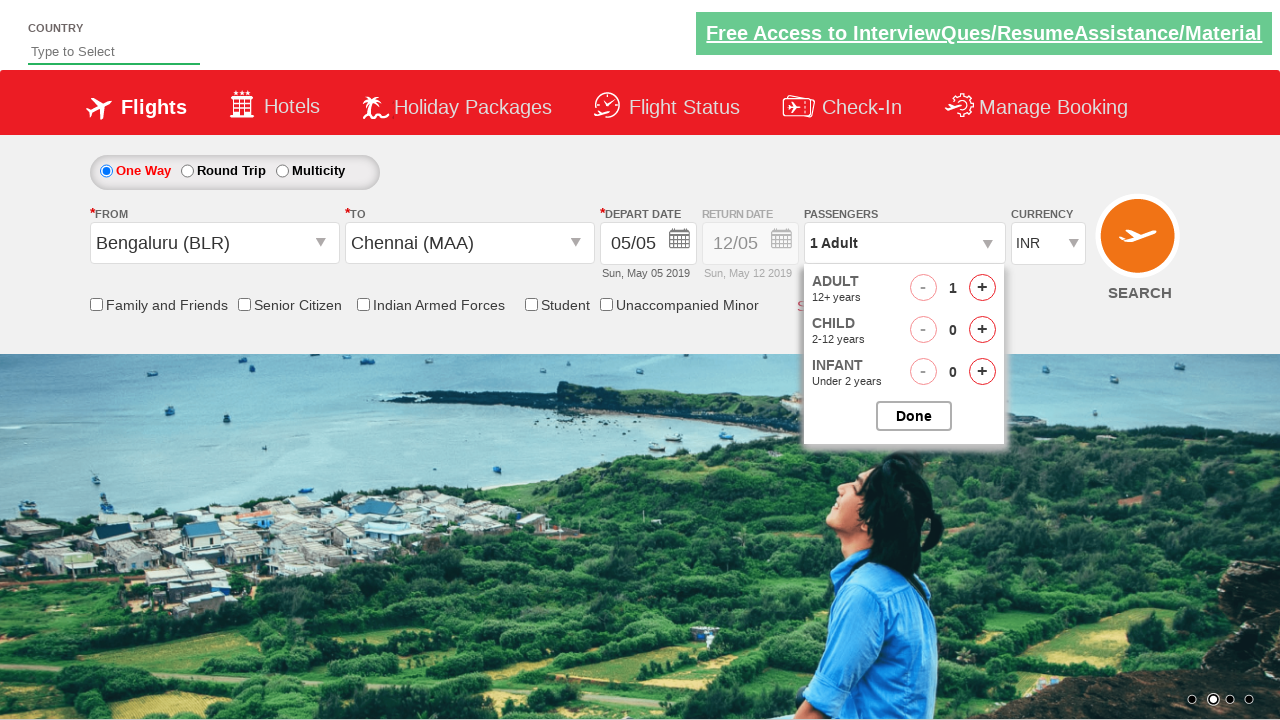

Incremented adult passenger count (iteration 1/4) at (982, 288) on #hrefIncAdt
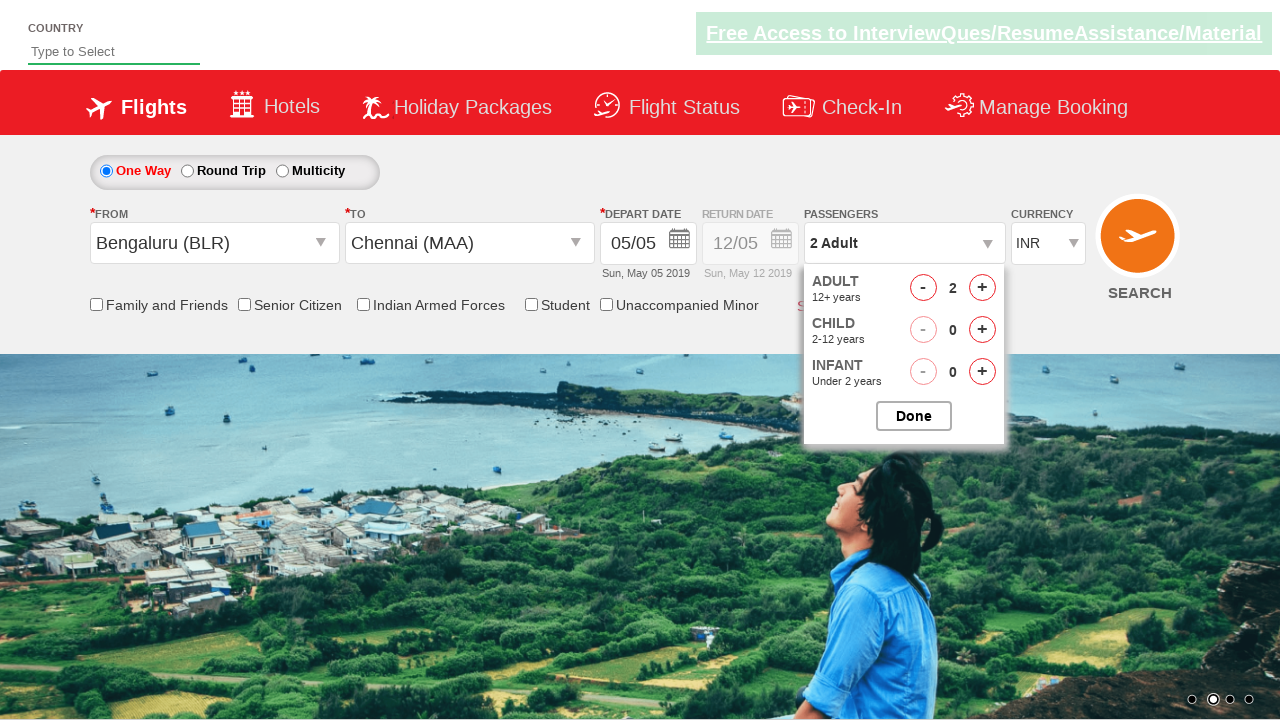

Incremented adult passenger count (iteration 2/4) at (982, 288) on #hrefIncAdt
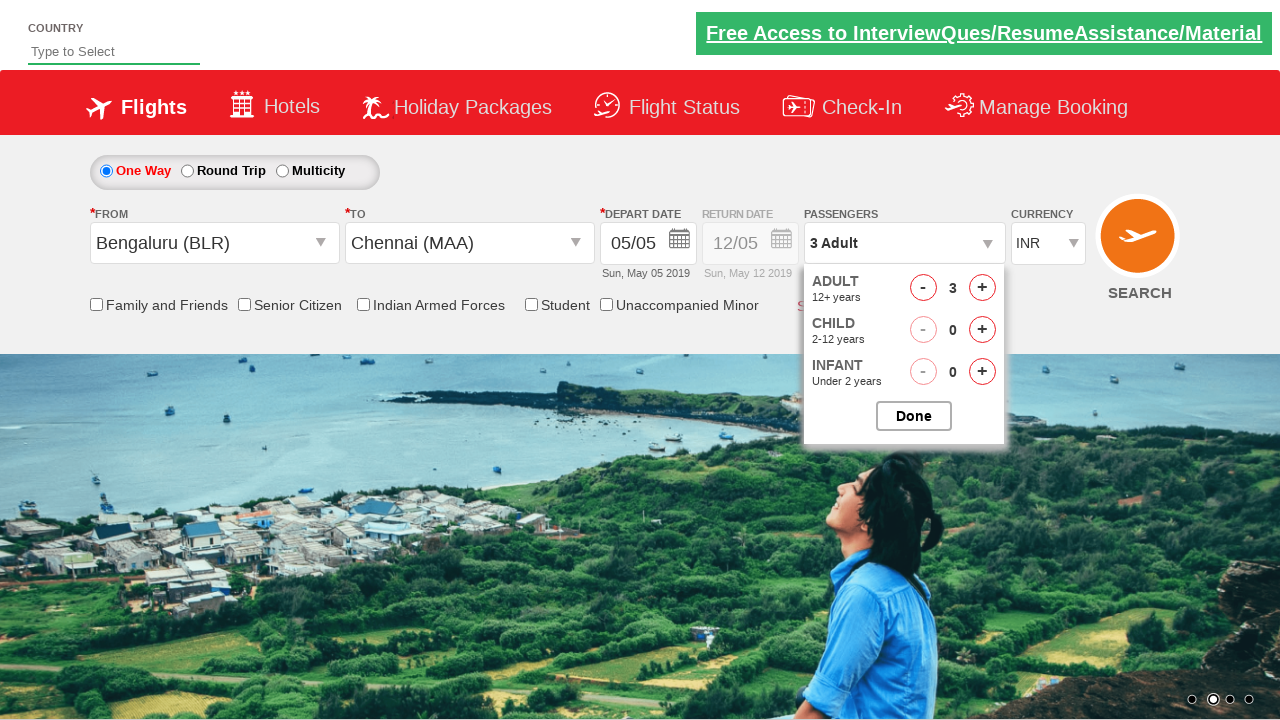

Incremented adult passenger count (iteration 3/4) at (982, 288) on #hrefIncAdt
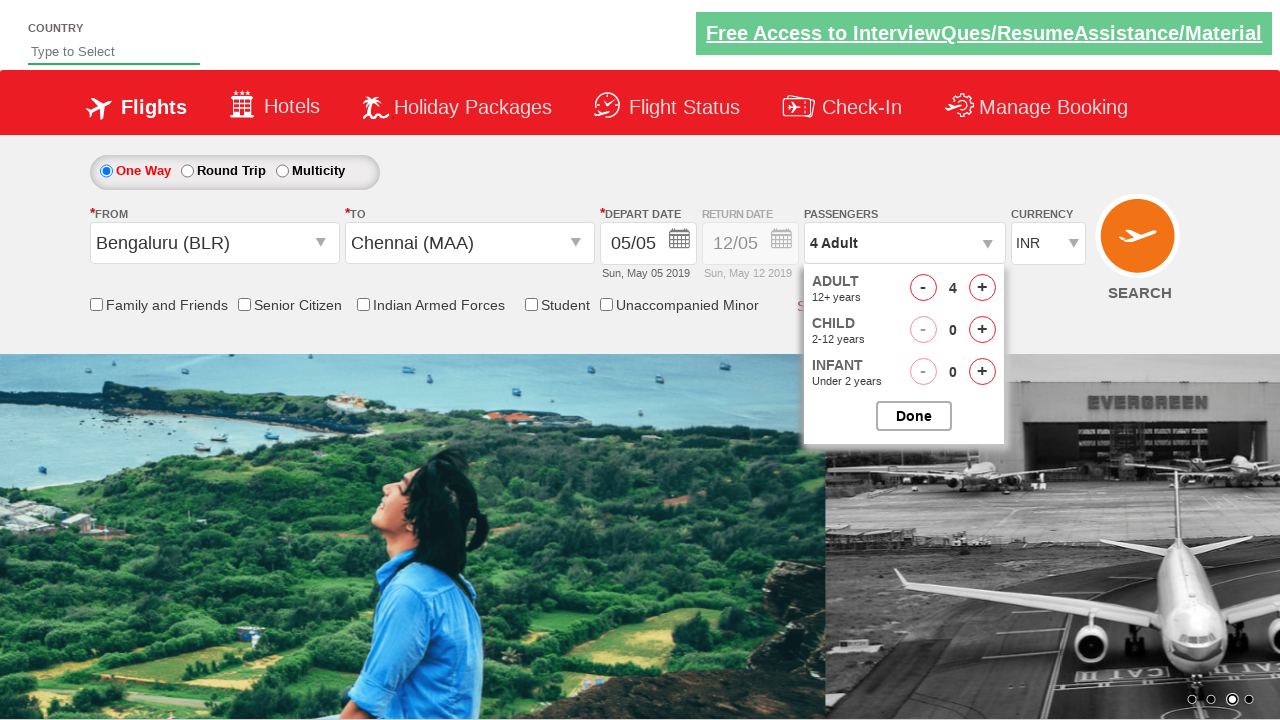

Incremented adult passenger count (iteration 4/4) at (982, 288) on #hrefIncAdt
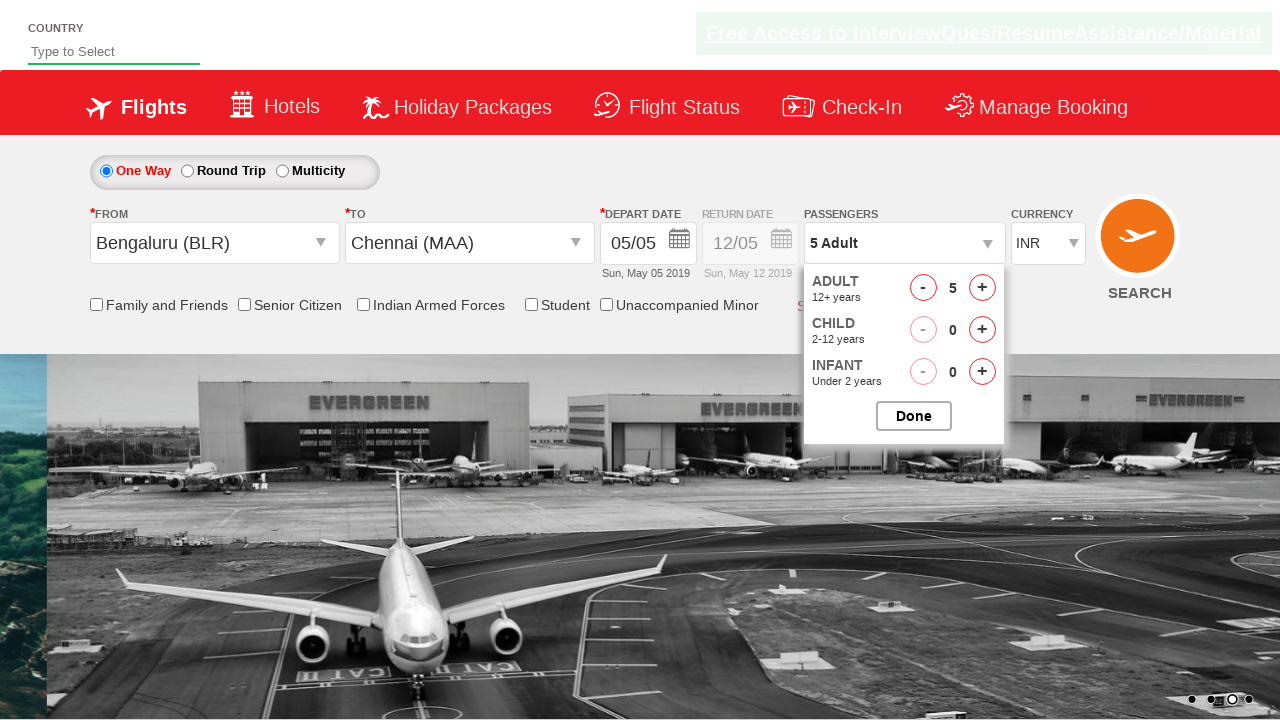

Closed passenger selection dropdown at (914, 416) on #btnclosepaxoption
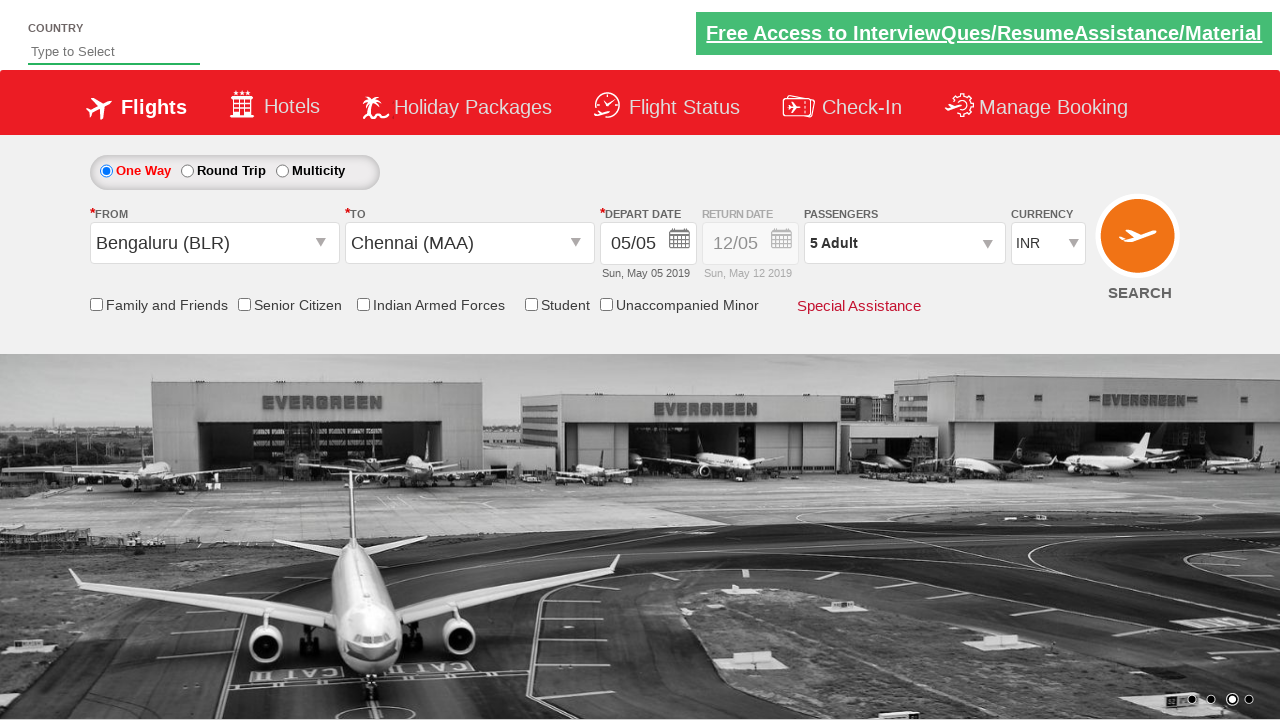

Checked Senior Citizen discount checkbox at (244, 304) on #ctl00_mainContent_chk_SeniorCitizenDiscount
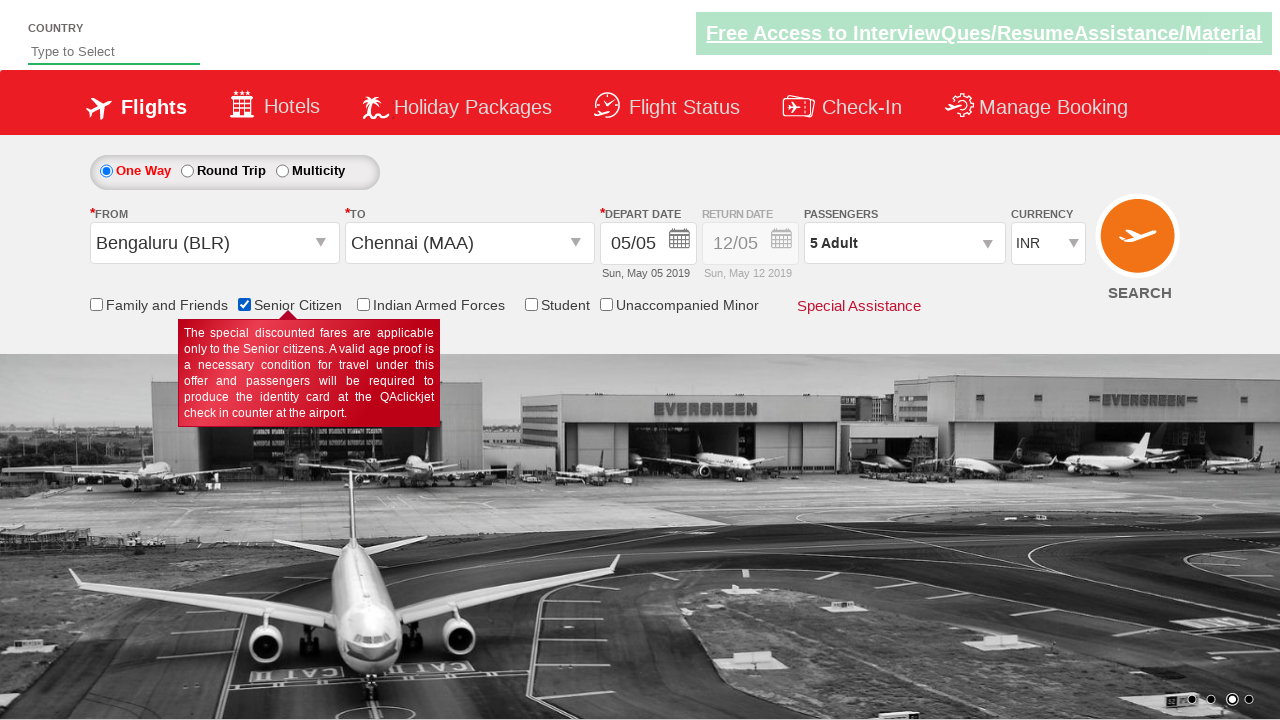

Selected USD as the currency on #ctl00_mainContent_DropDownListCurrency
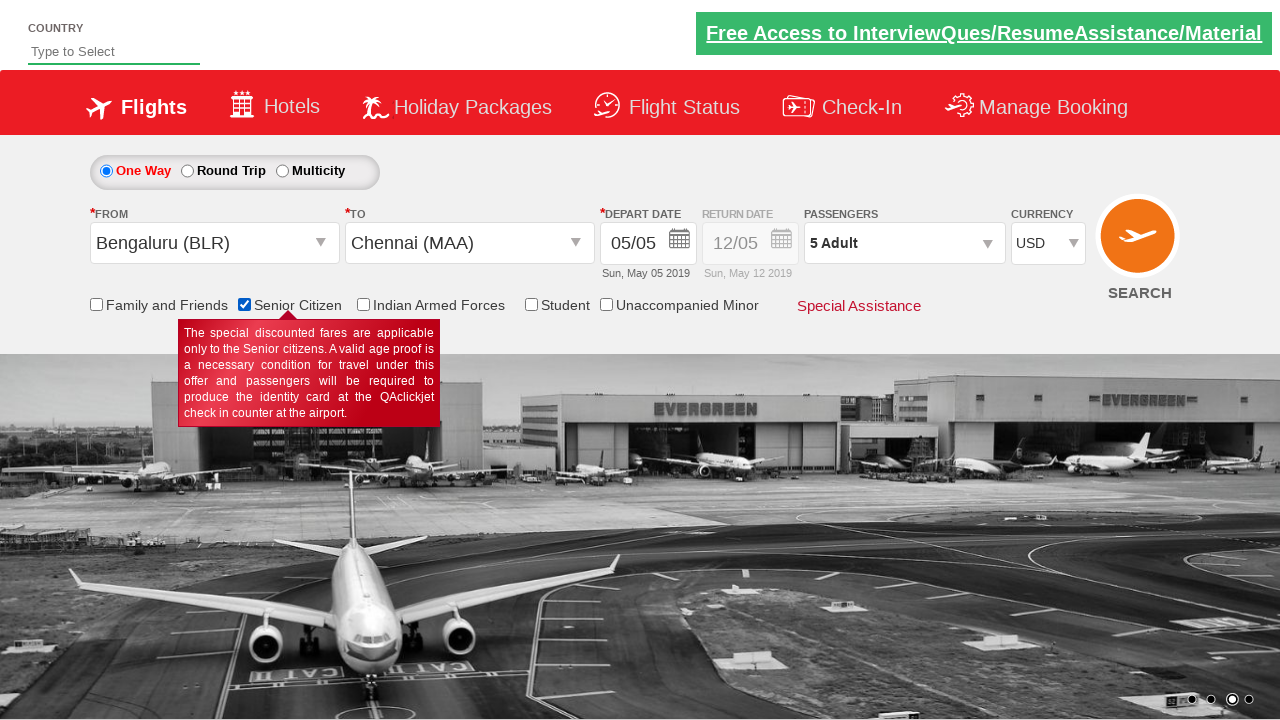

Clicked Find Flights button to submit the search at (1140, 245) on #ctl00_mainContent_btn_FindFlights
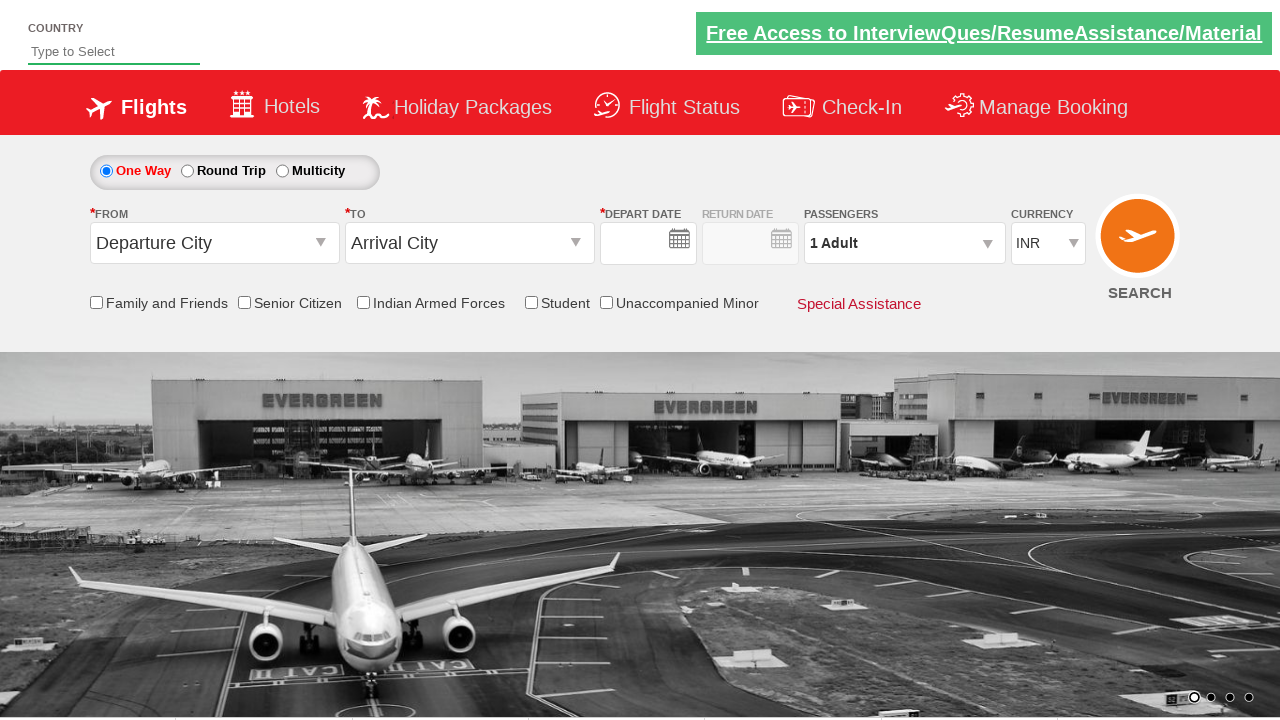

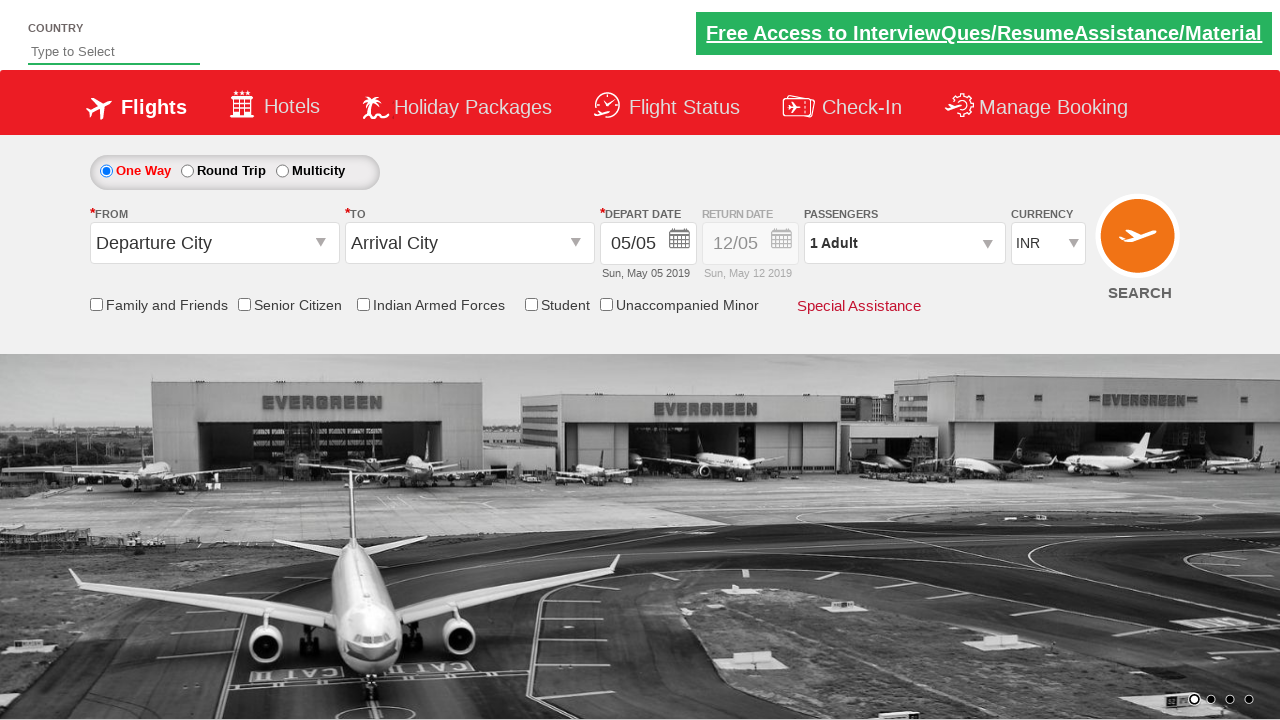